Tests a math CAPTCHA plugin by reading a math equation from the page, calculating the sum of two numbers, entering the result in the input field, and verifying that the submit button becomes enabled.

Starting URL: https://www.jqueryscript.net/demo/Simple-Math-Captcha-Plugin-for-jQuery-ebcaptcha/demo/

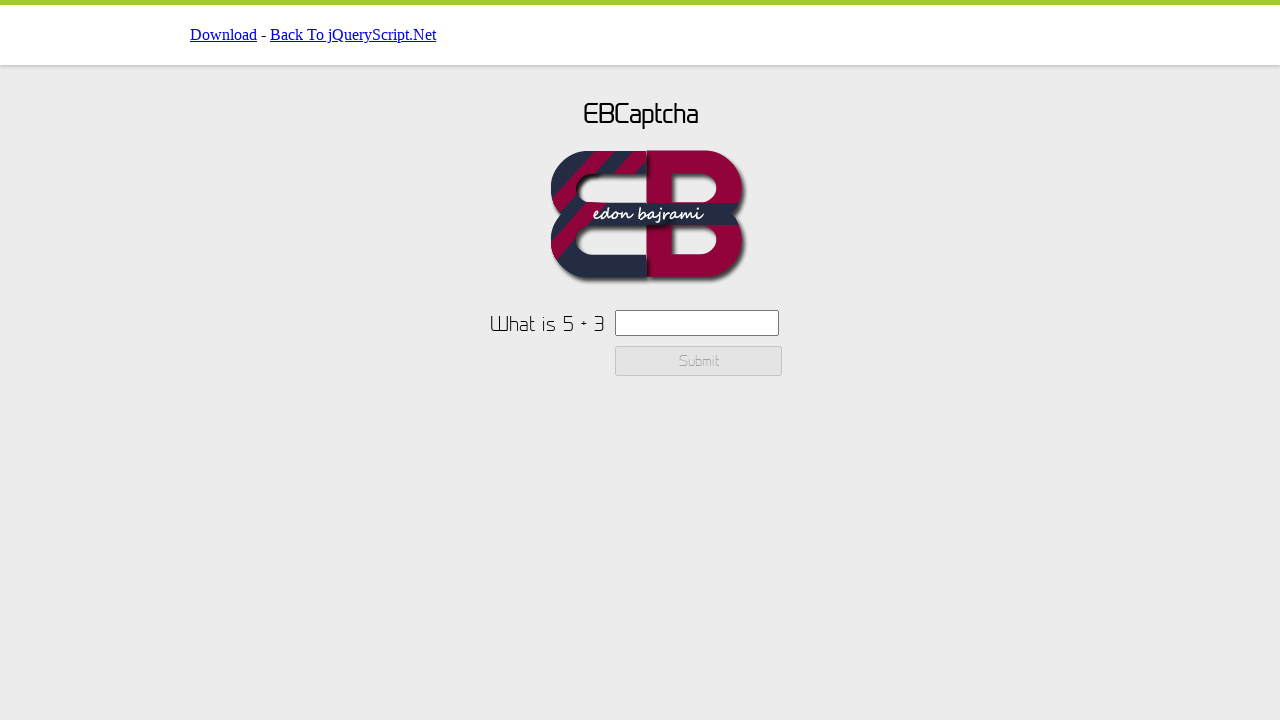

Retrieved CAPTCHA text containing math equation
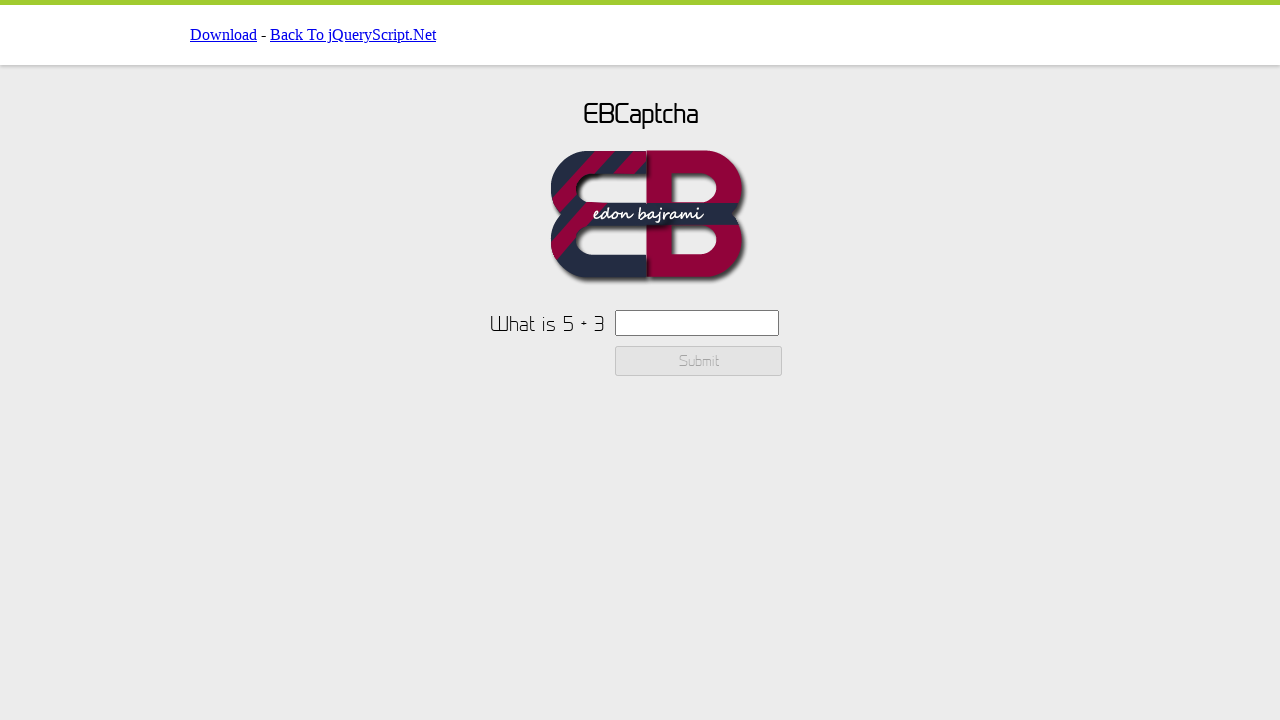

Parsed numbers from captcha text: 5 and 3
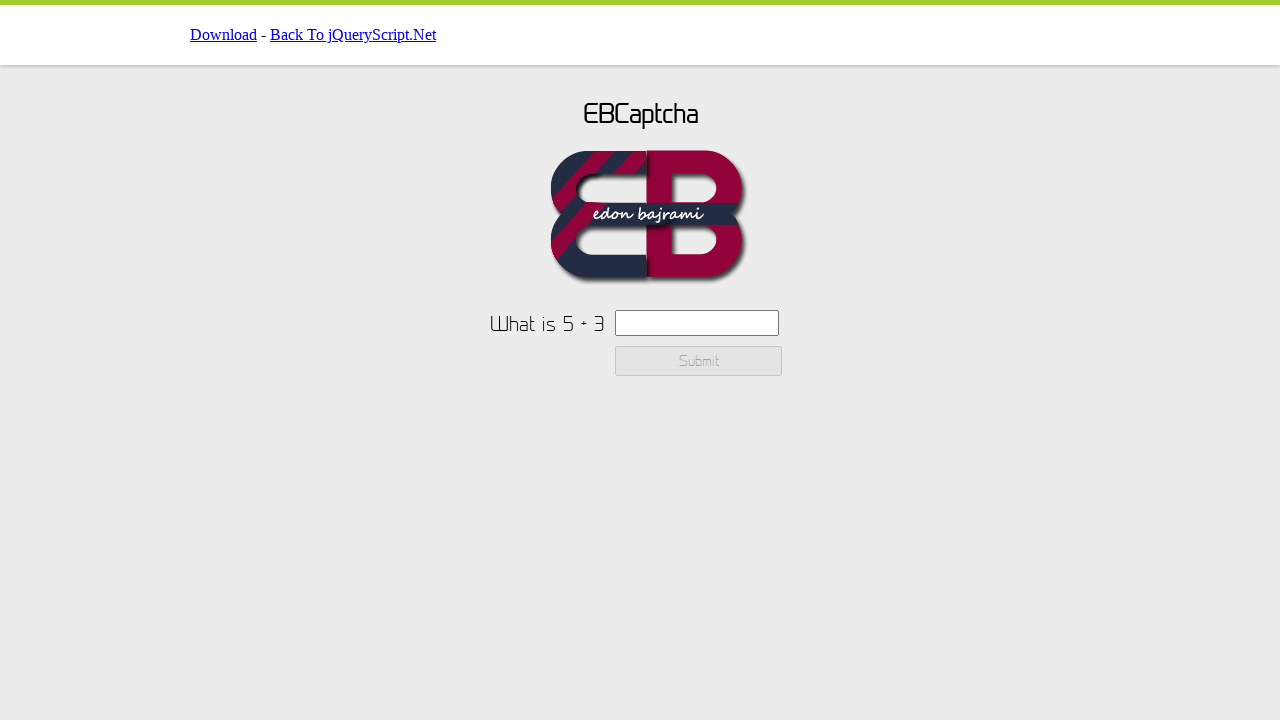

Calculated sum: 5 + 3 = 8
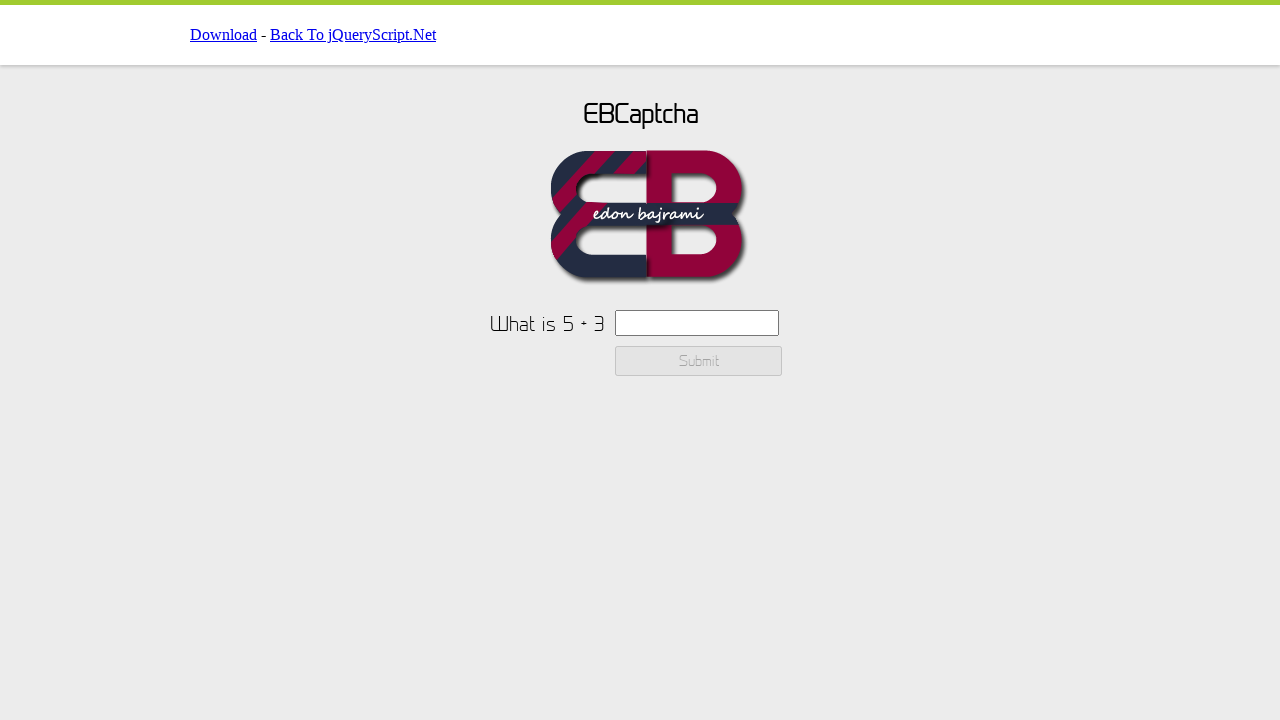

Entered calculated result '8' in captcha input field on #ebcaptchainput
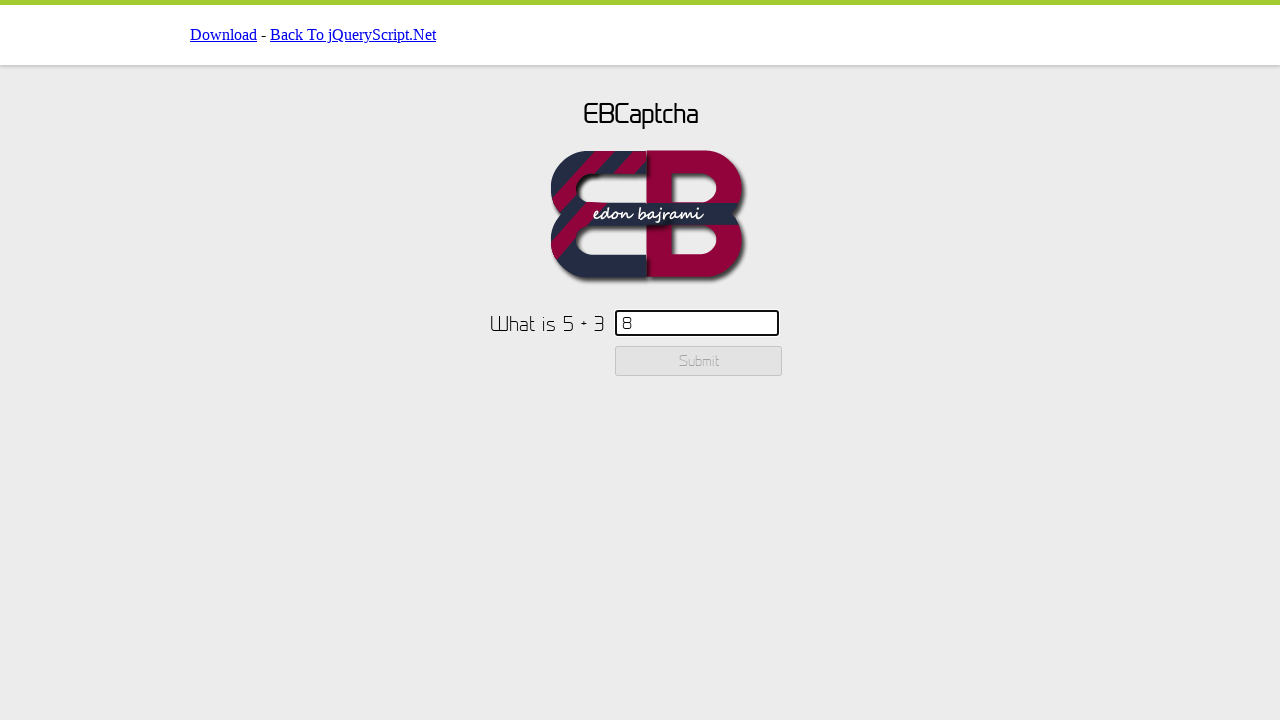

Checked submit button status: disabled
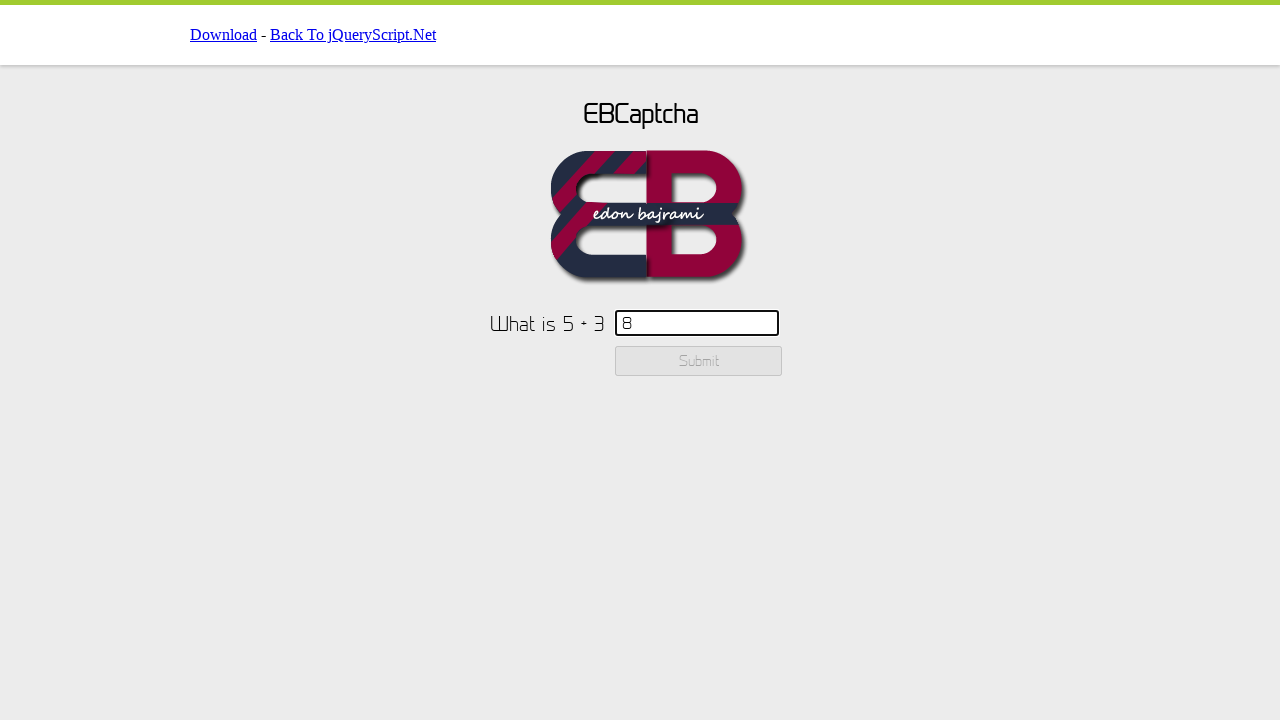

Math CAPTCHA validation failed - submit button is disabled
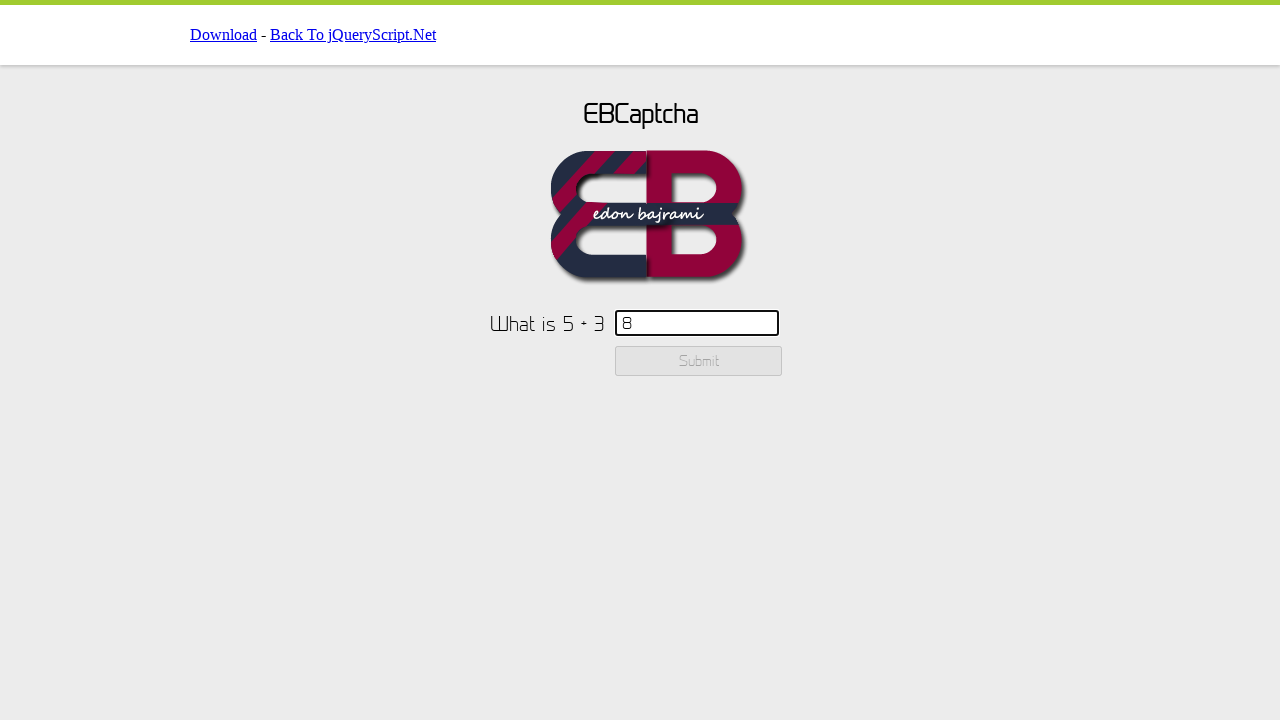

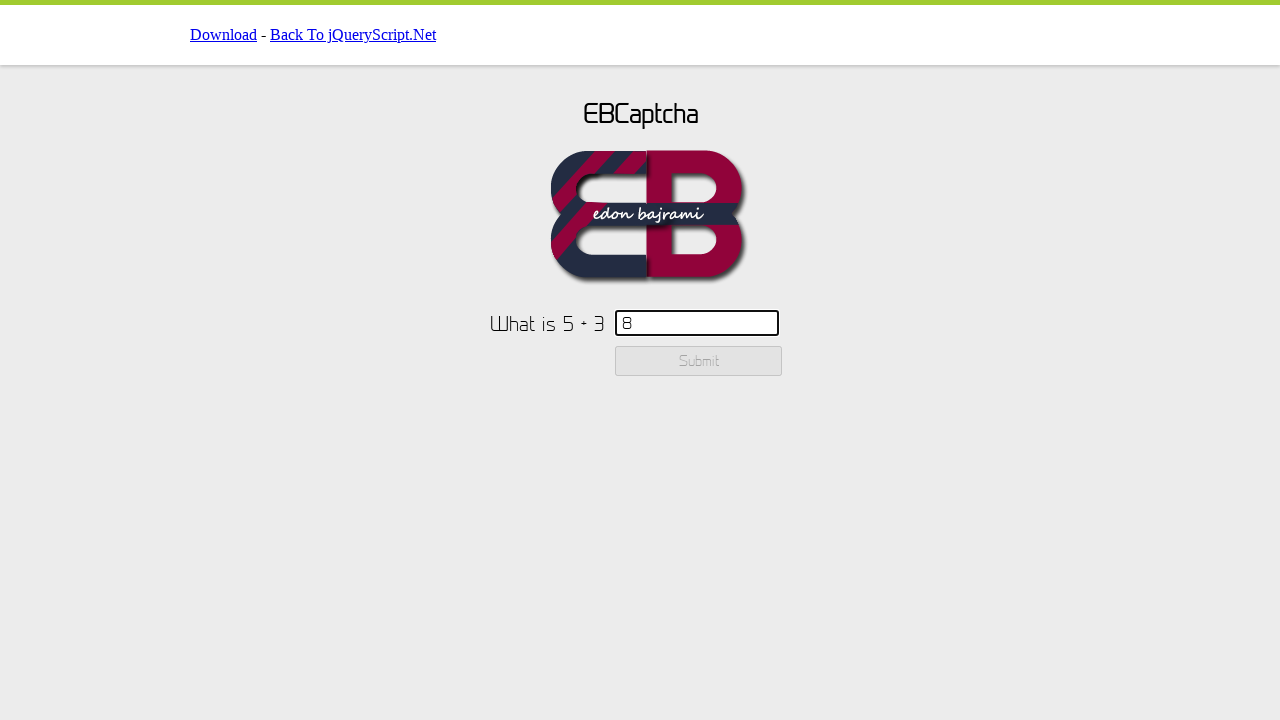